Navigates to DemoQA, goes to Elements section, then to Text Box page, fills out the form fields and submits

Starting URL: https://demoqa.com

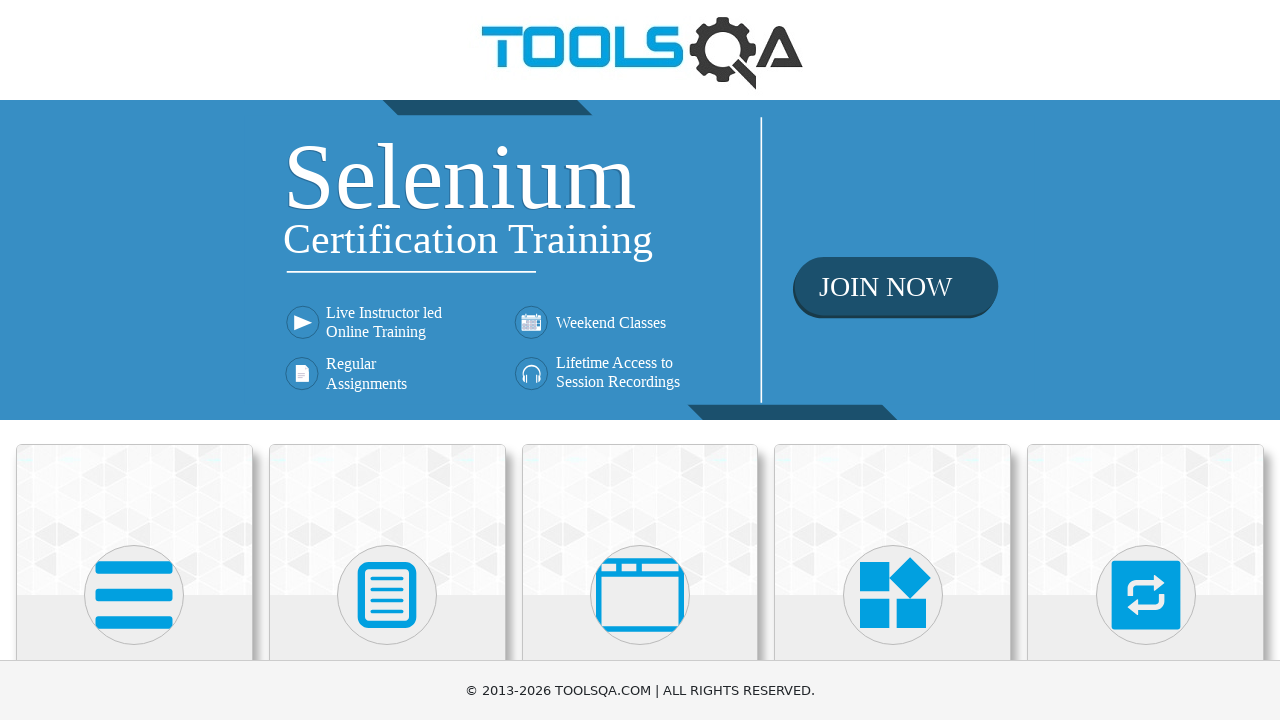

Navigated to DemoQA homepage
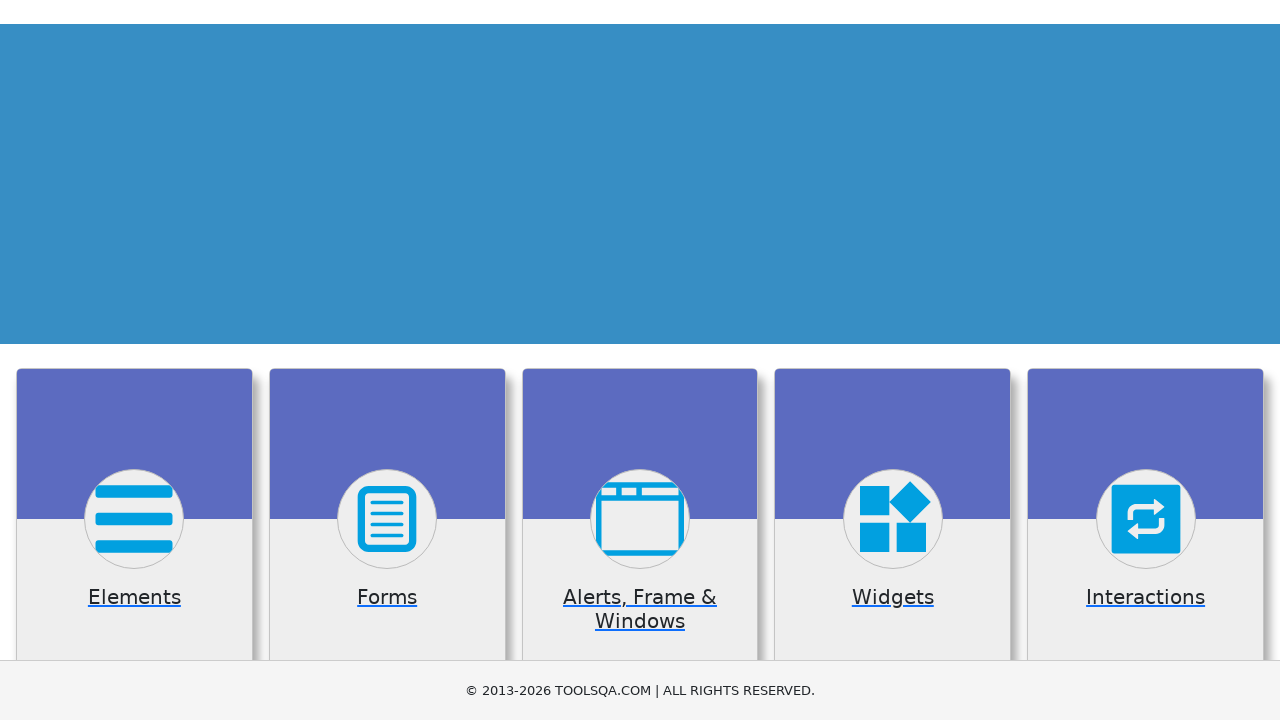

Scrolled down to view Elements section
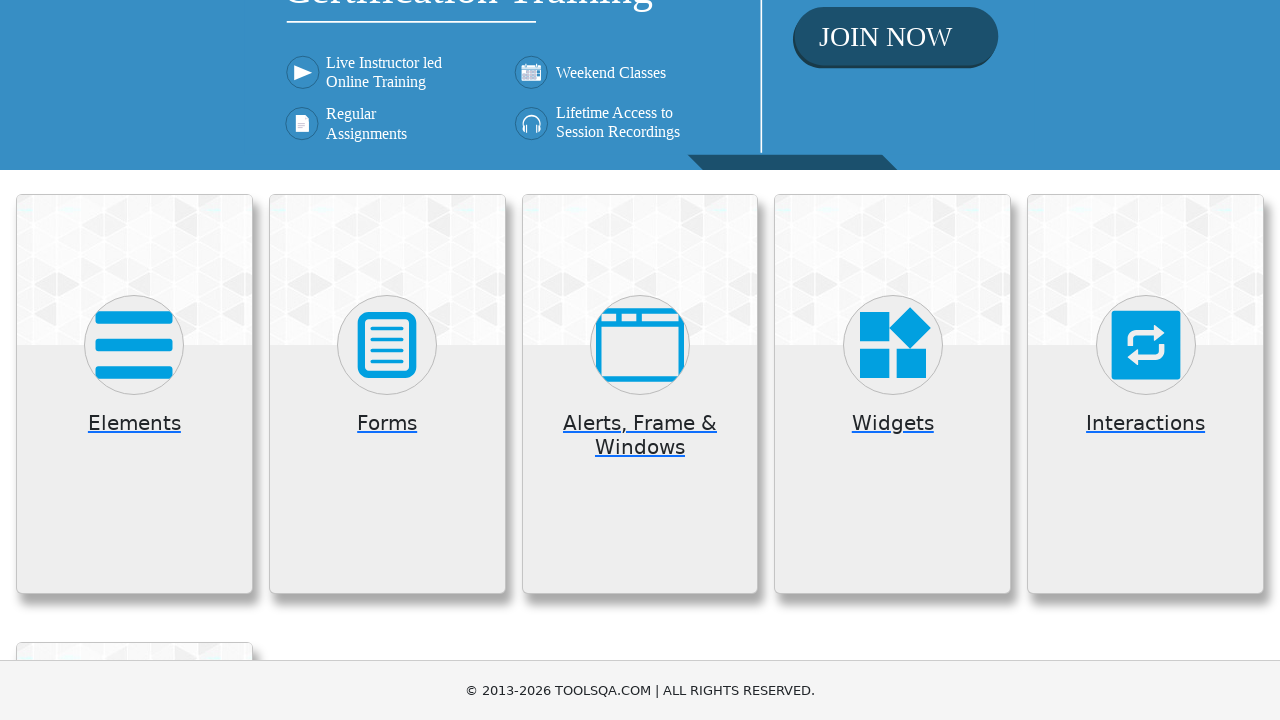

Clicked on Elements section at (134, 423) on text=Elements
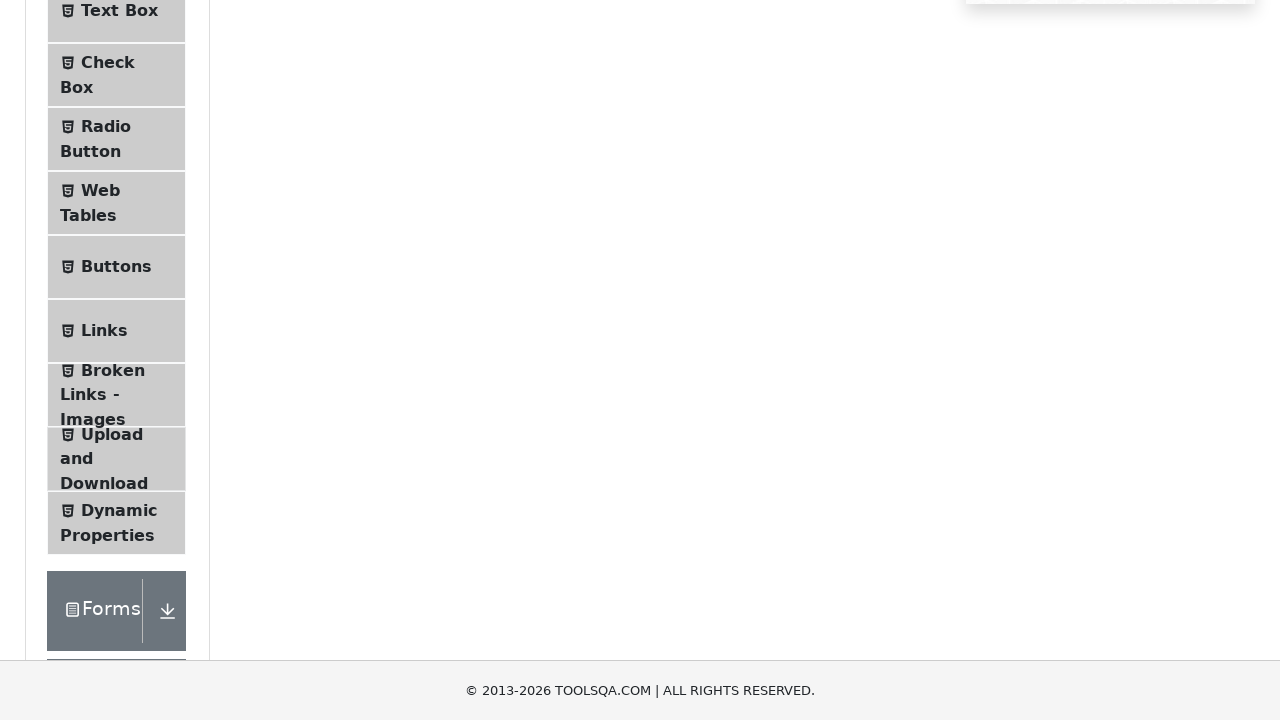

Clicked on Text Box menu item at (119, 11) on text=Text Box
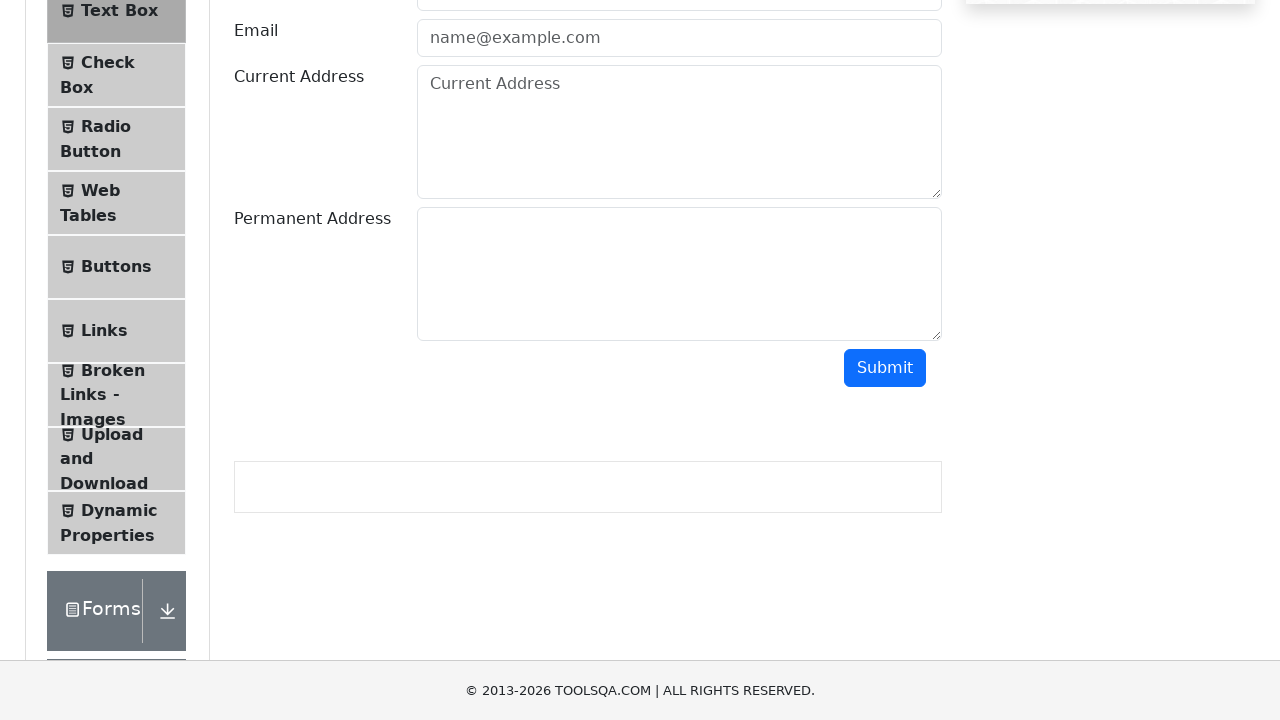

Filled Full Name field with 'Likith' on #userName
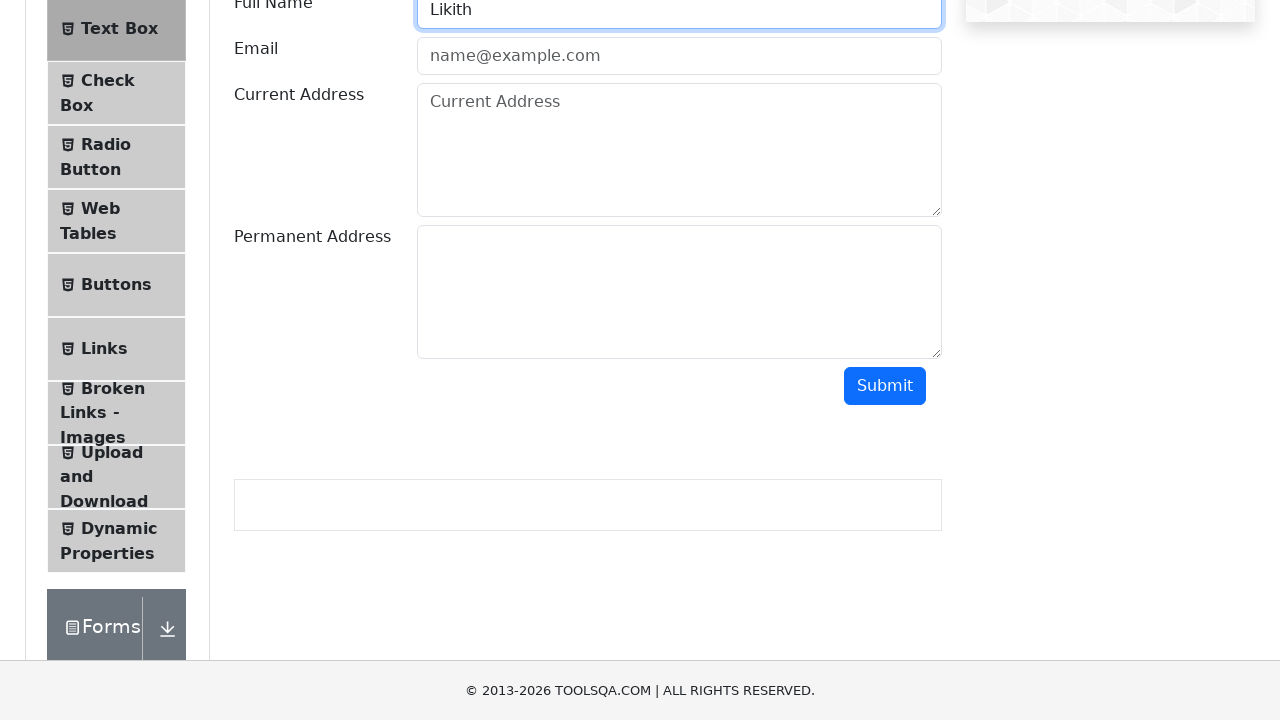

Filled Email field with 'likith@gmail.com' on #userEmail
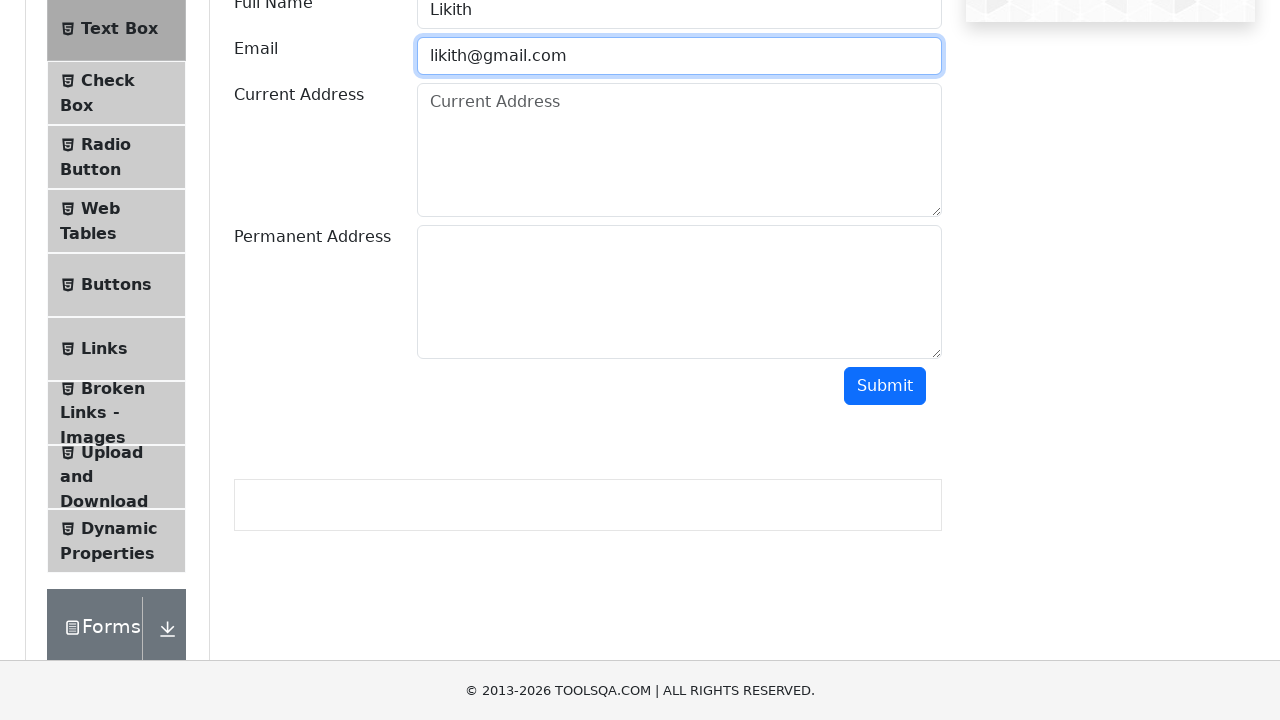

Filled Current Address field with 'Kirlosker layout Bangalore' on #currentAddress
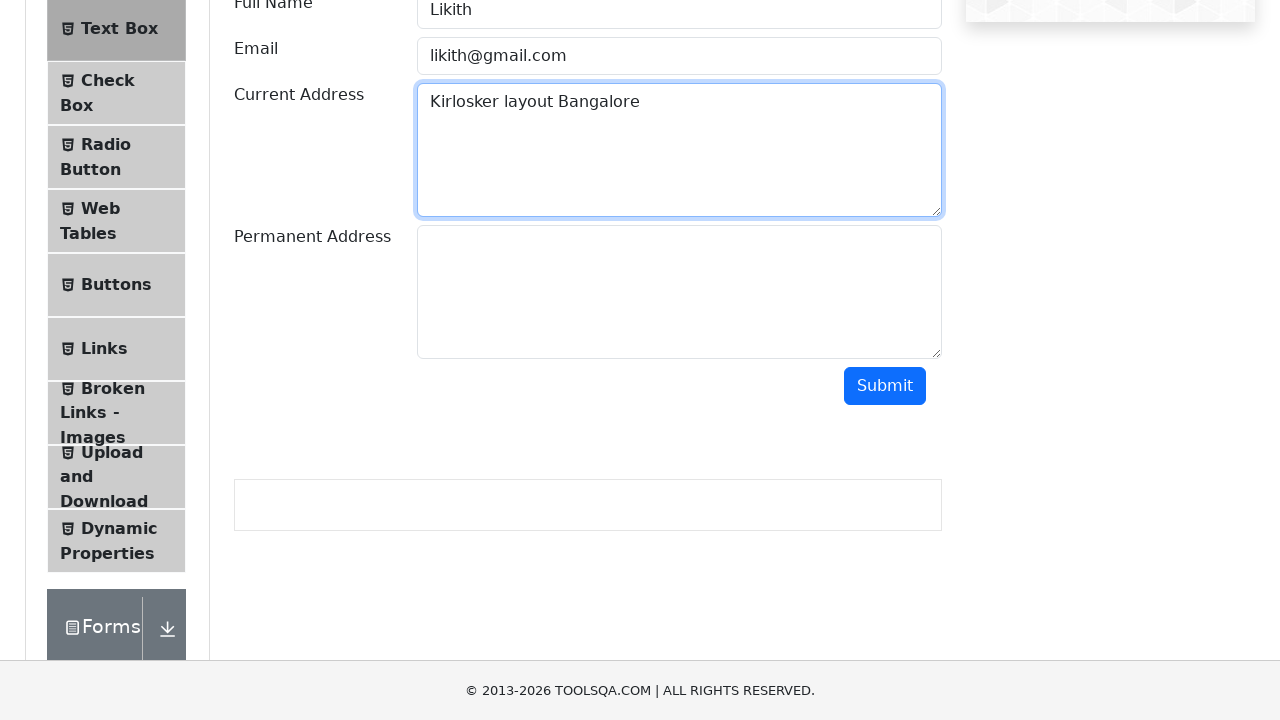

Filled Permanent Address field with 'Raghavendra colony madhugiri' on #permanentAddress
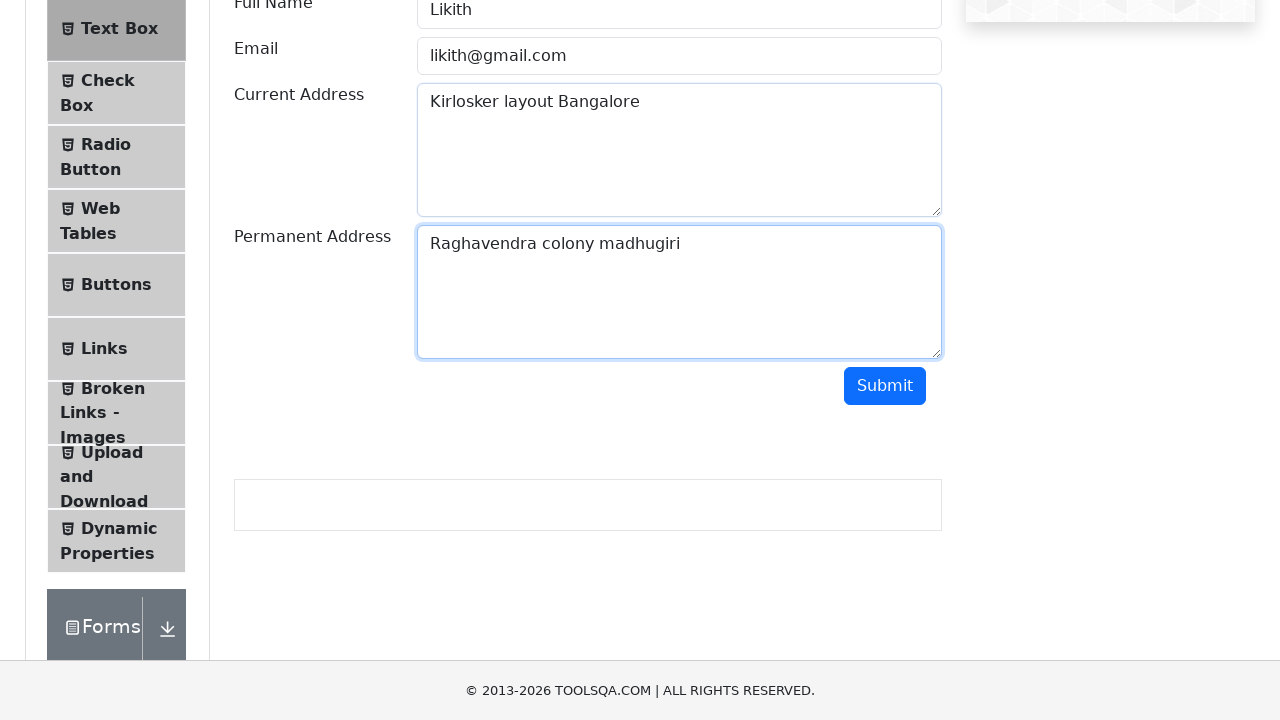

Clicked Submit button to submit form at (885, 386) on #submit
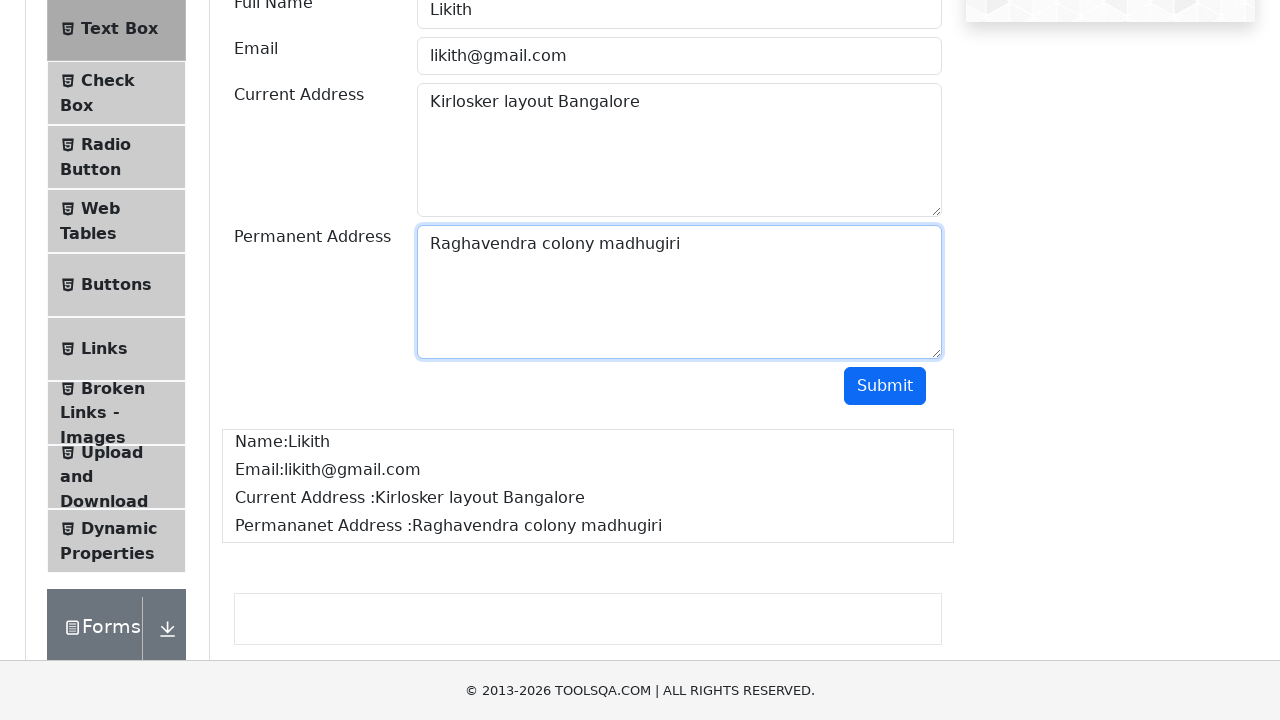

Verified form output is displayed
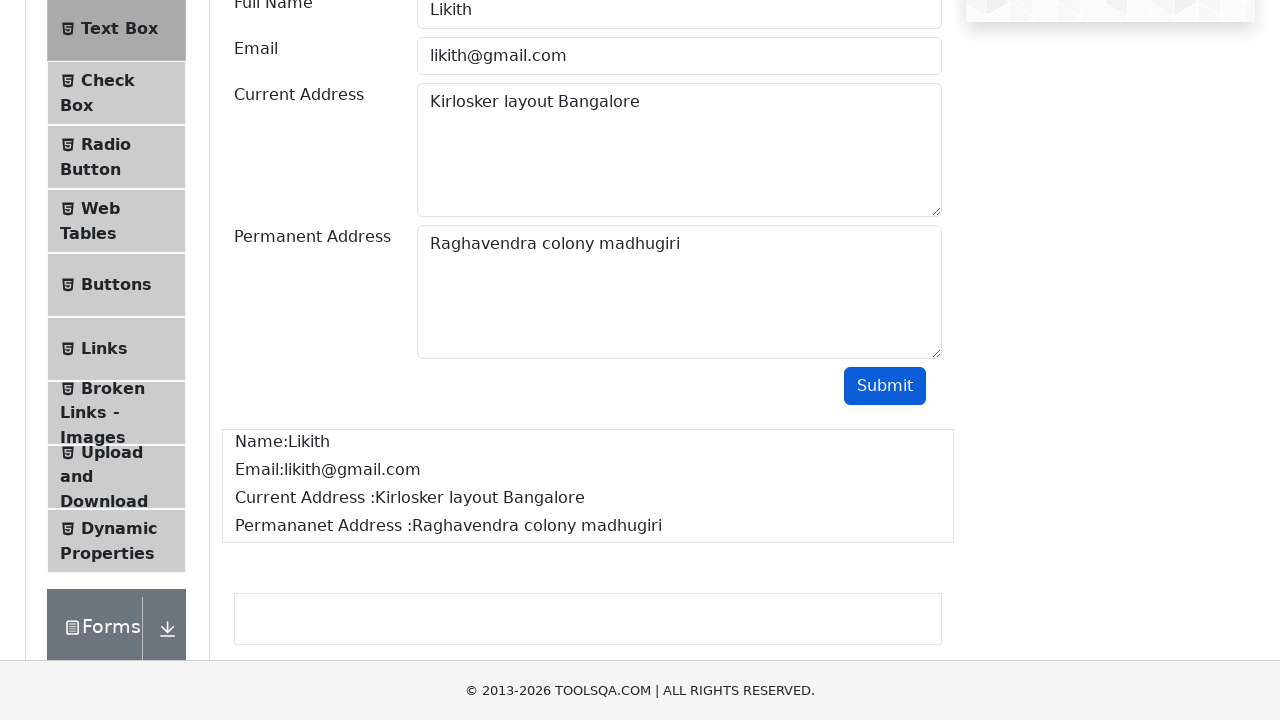

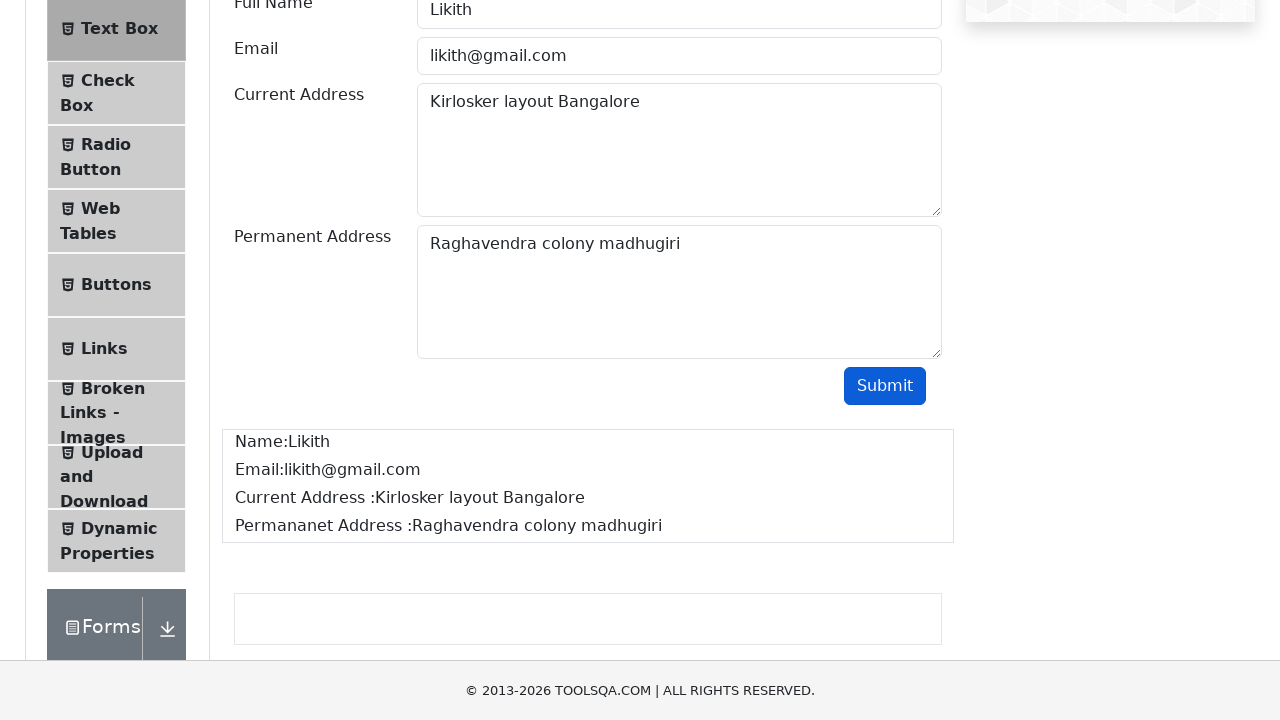